Tests a text box form by filling in user details (name, email, current address, permanent address) and submitting the form to verify the details are displayed

Starting URL: https://demoqa.com/text-box

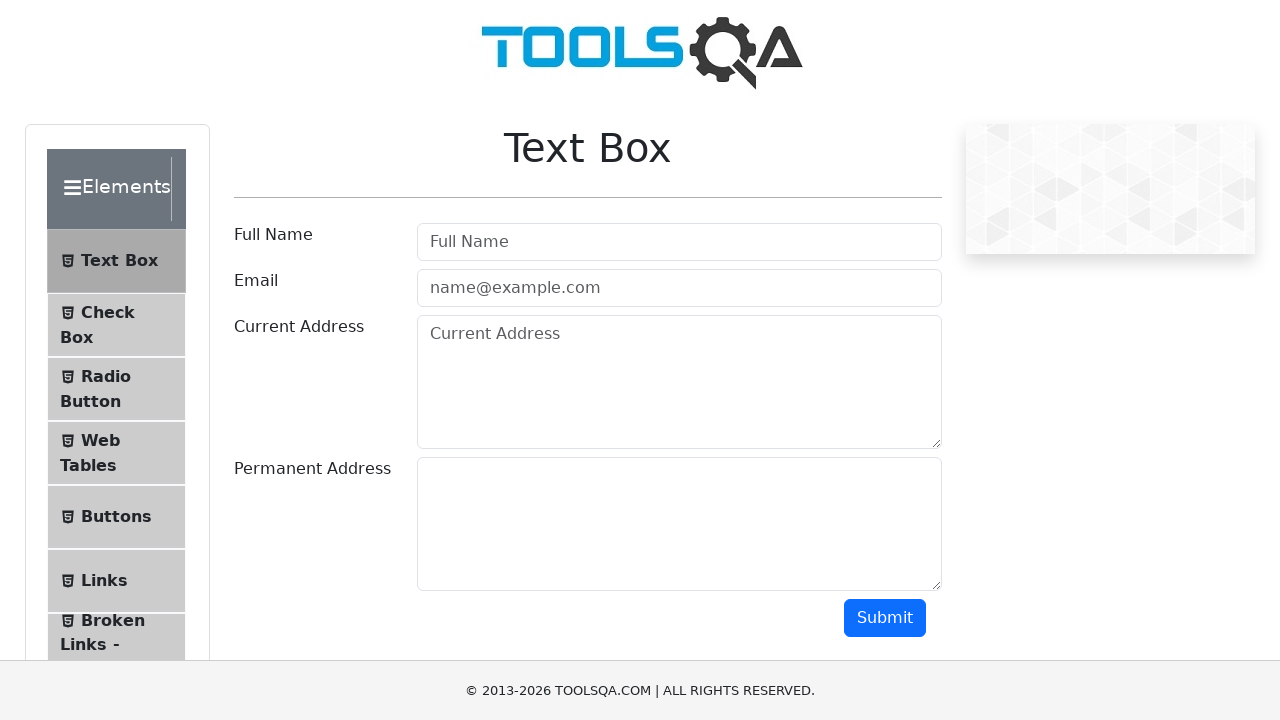

Filled user name field with 'Arjun' on #userName
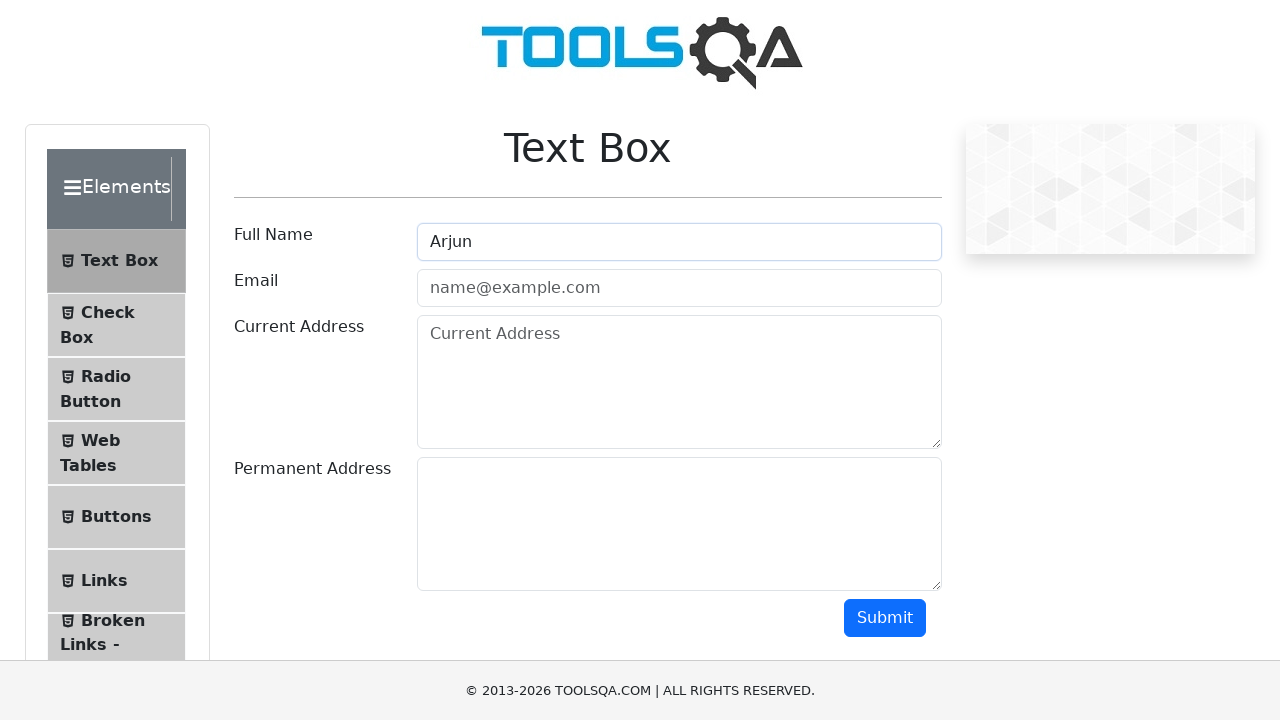

Filled email field with 'Arjun@gmail.com' on #userEmail
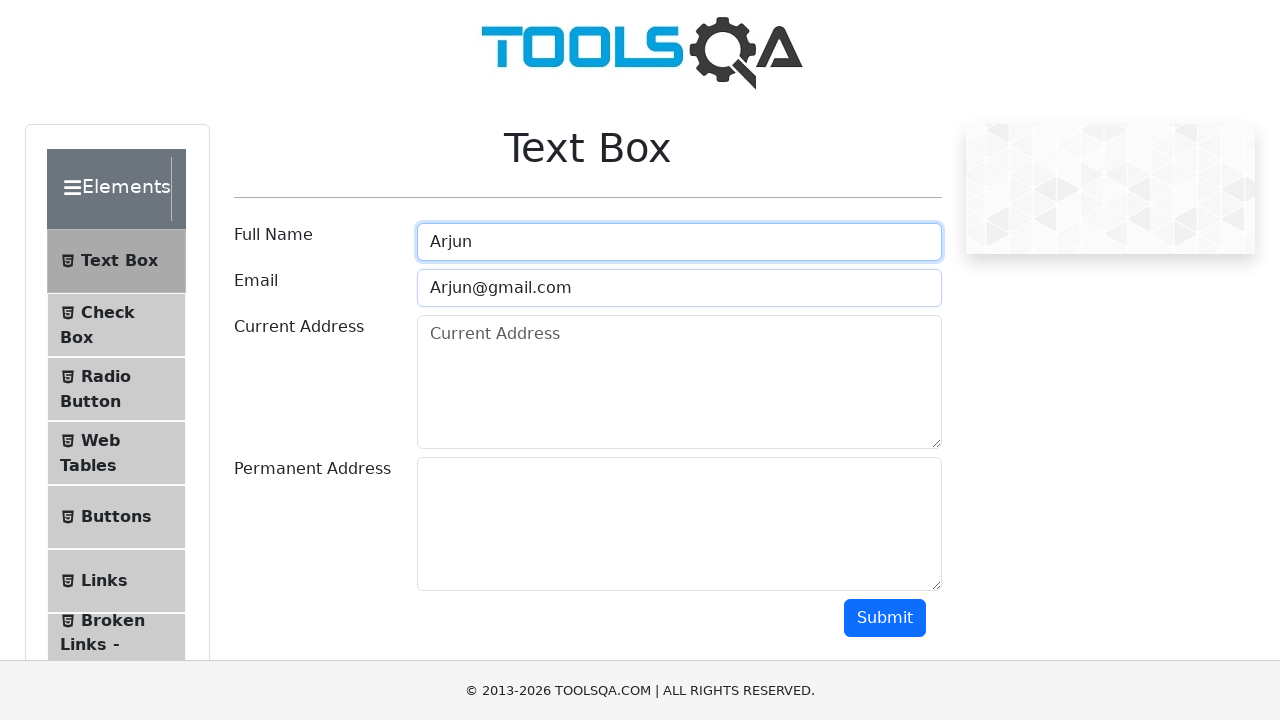

Filled current address field with '123 Main Street' on textarea[placeholder='Current Address']
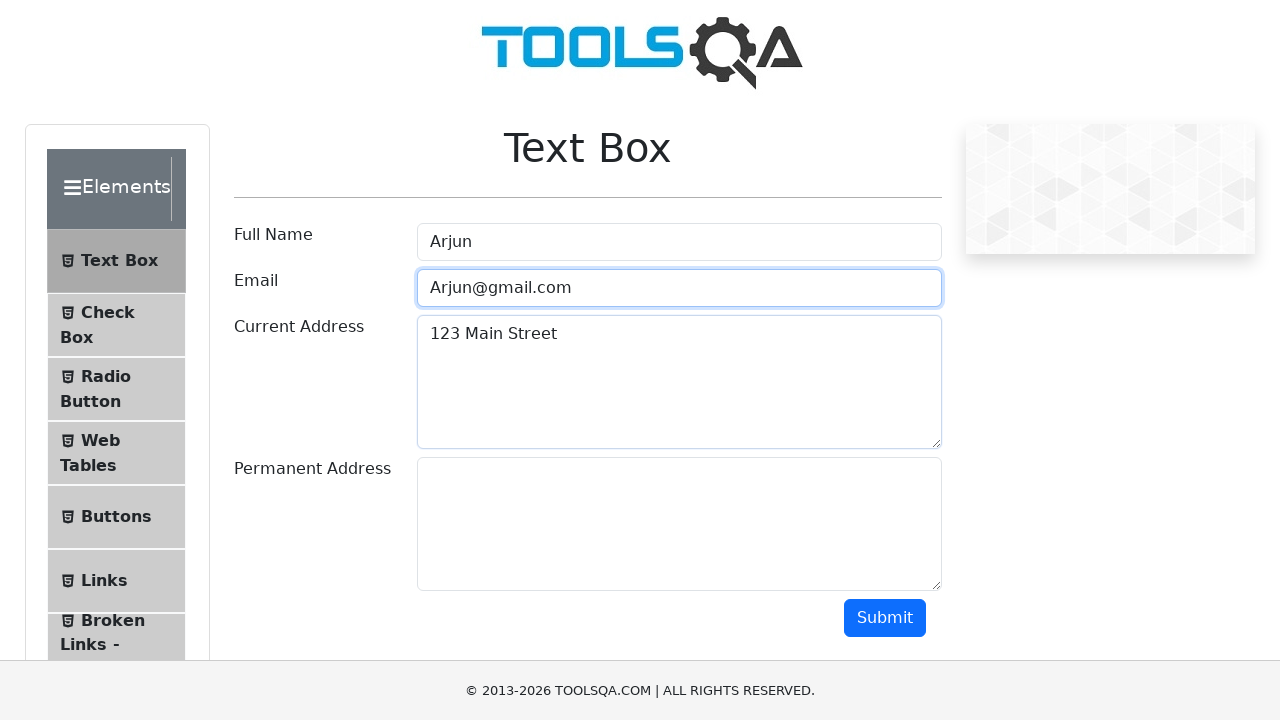

Scrolled down 500px to reveal permanent address field
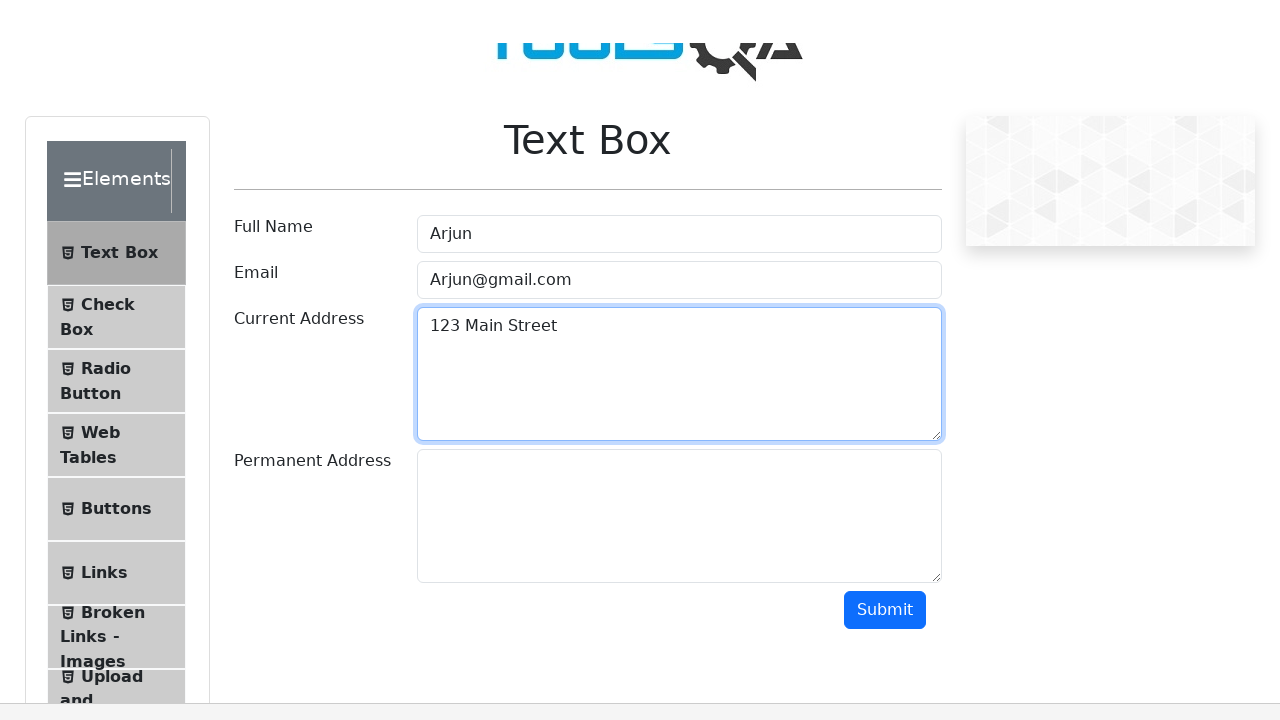

Filled permanent address field with '456 Oak Avenue' on #permanentAddress
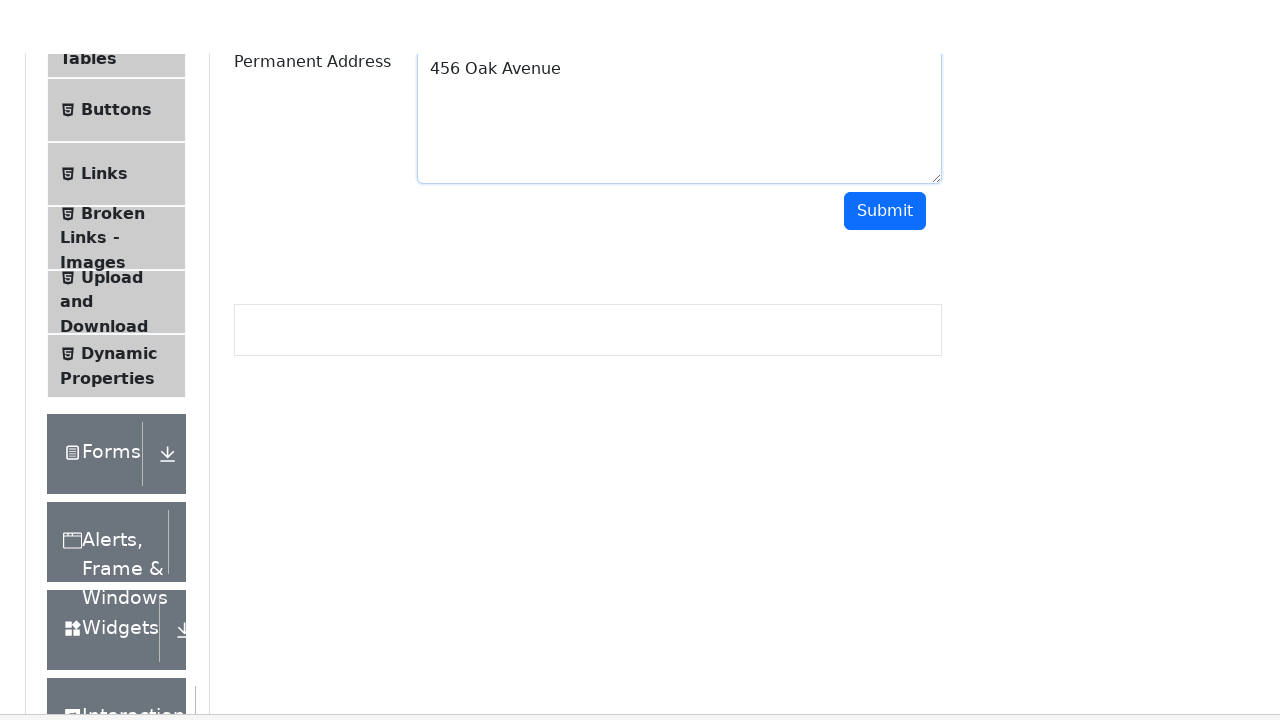

Clicked submit button to submit the form at (885, 118) on #submit
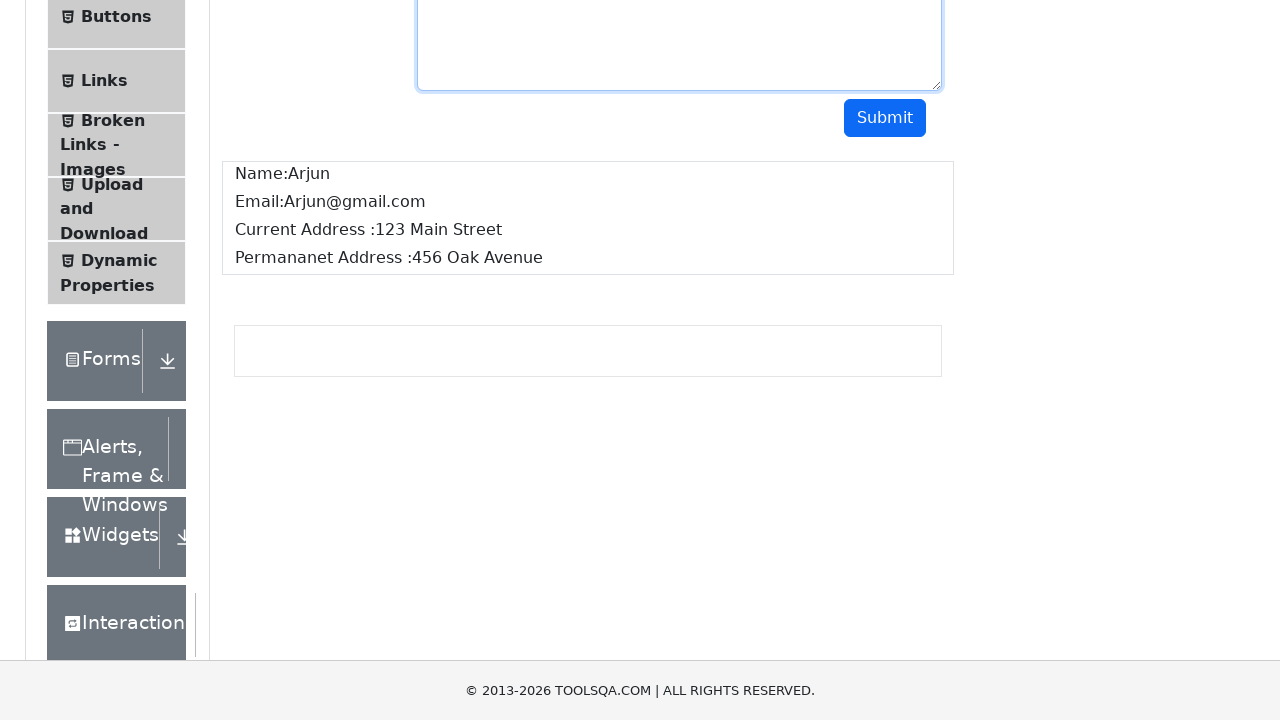

Waited for submitted name details to be displayed
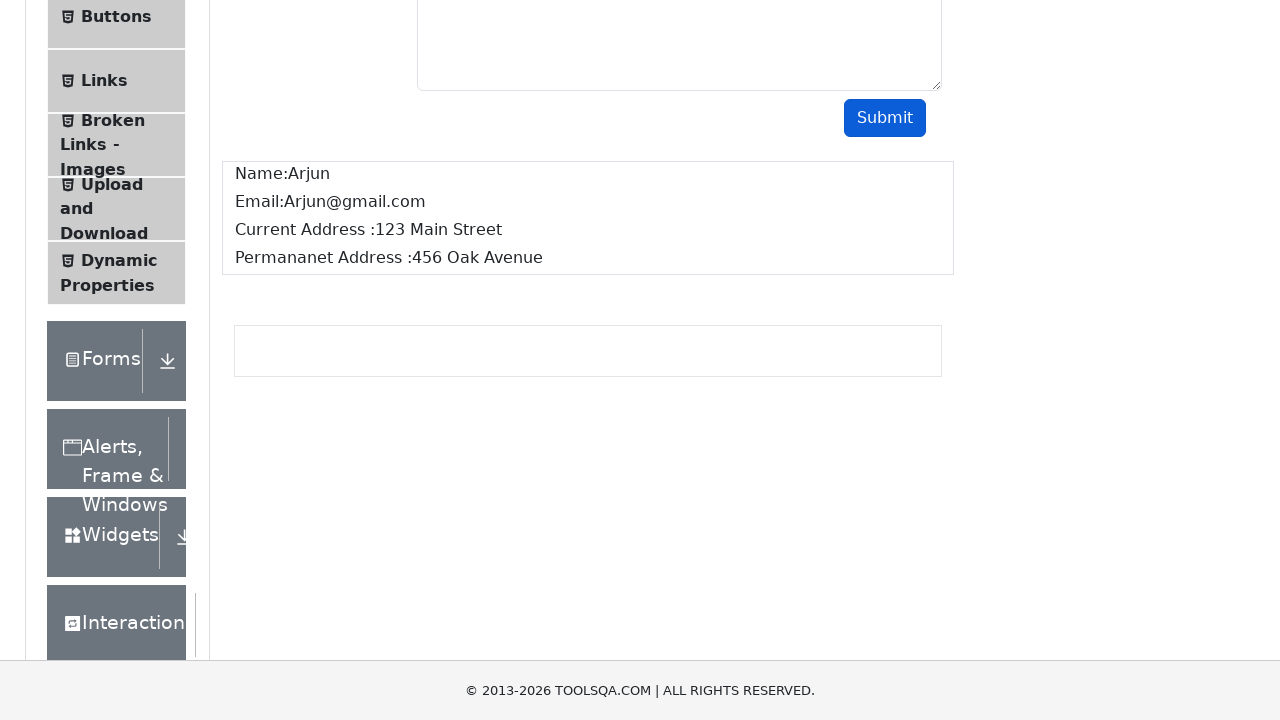

Verified name field is visible in results
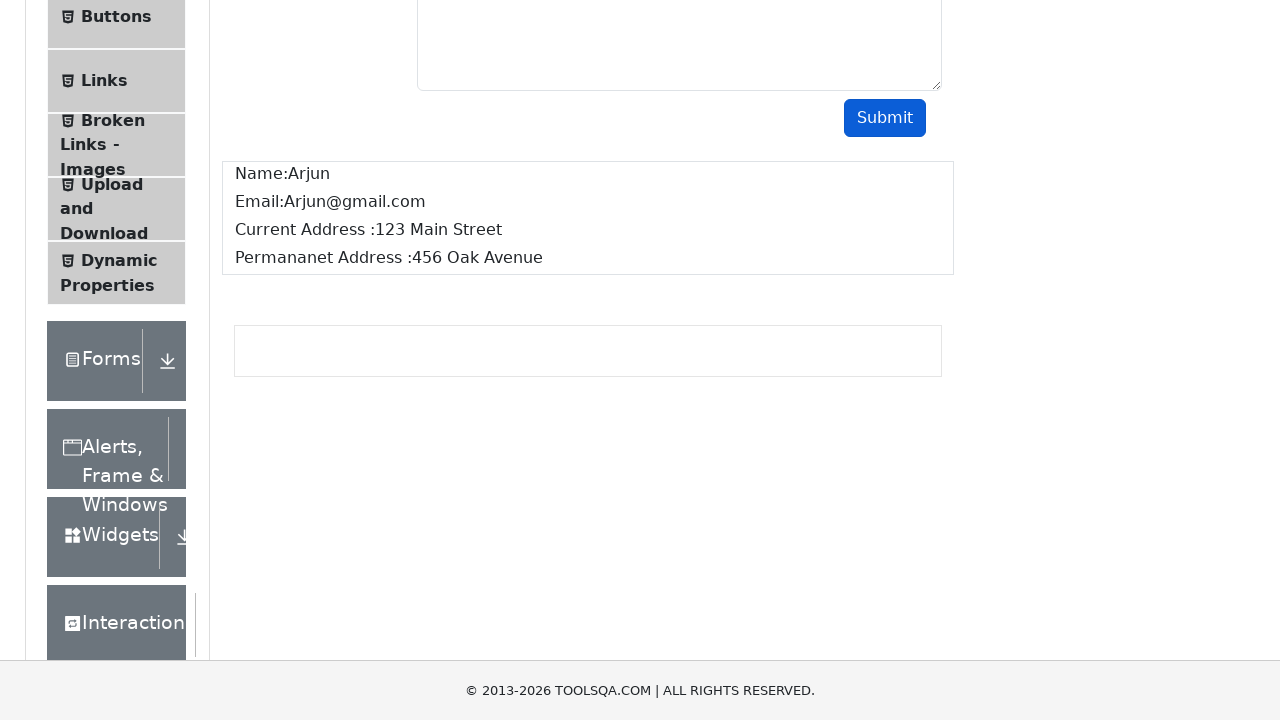

Verified email field is visible in results
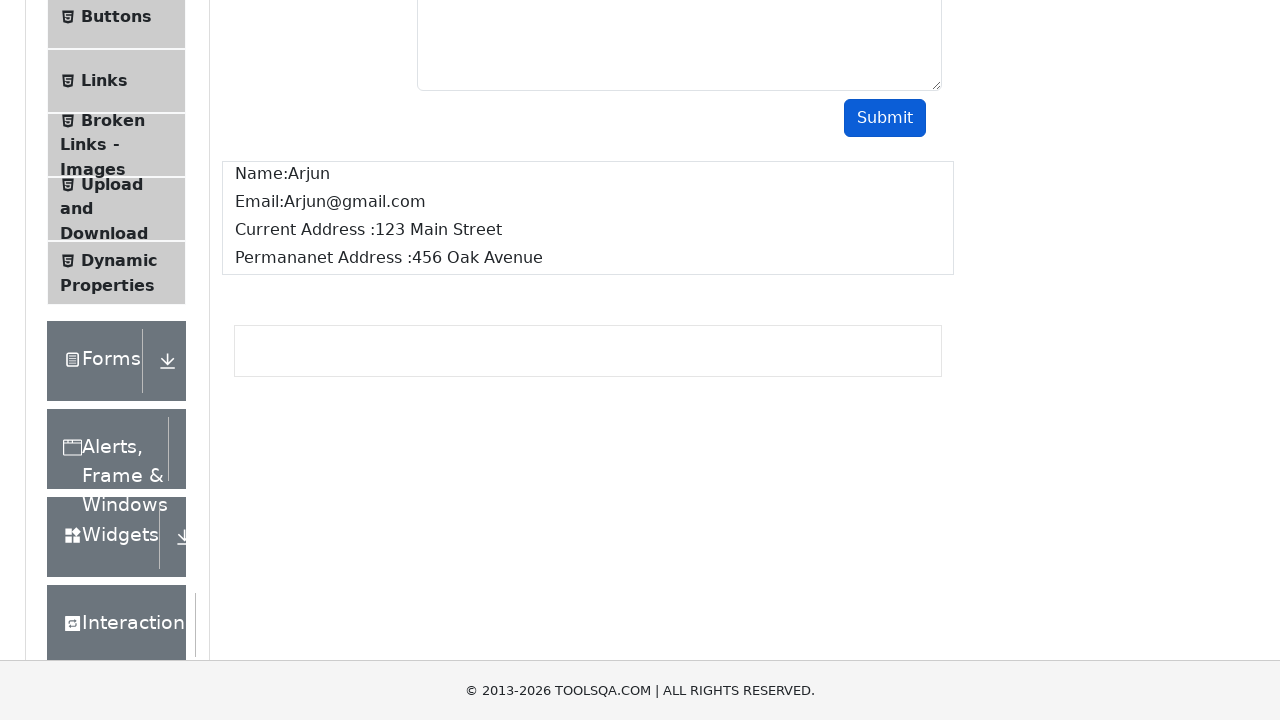

Verified current address field is visible in results
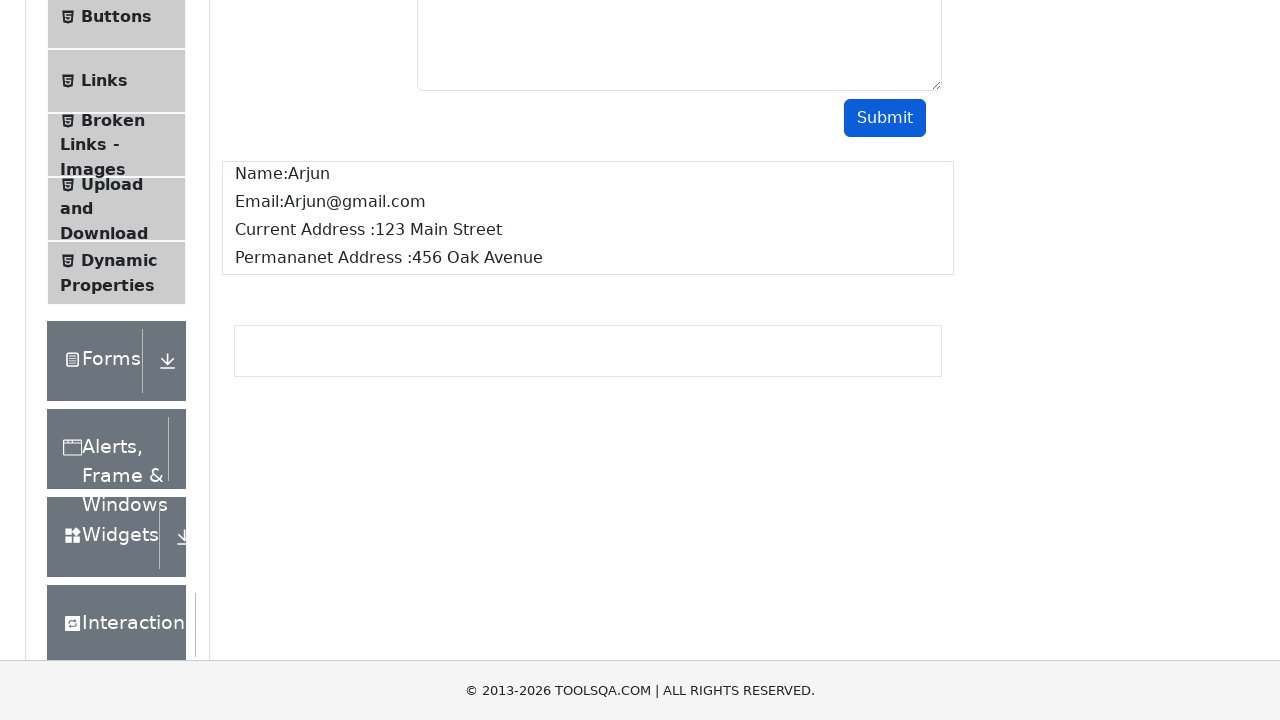

Verified permanent address field is visible in results
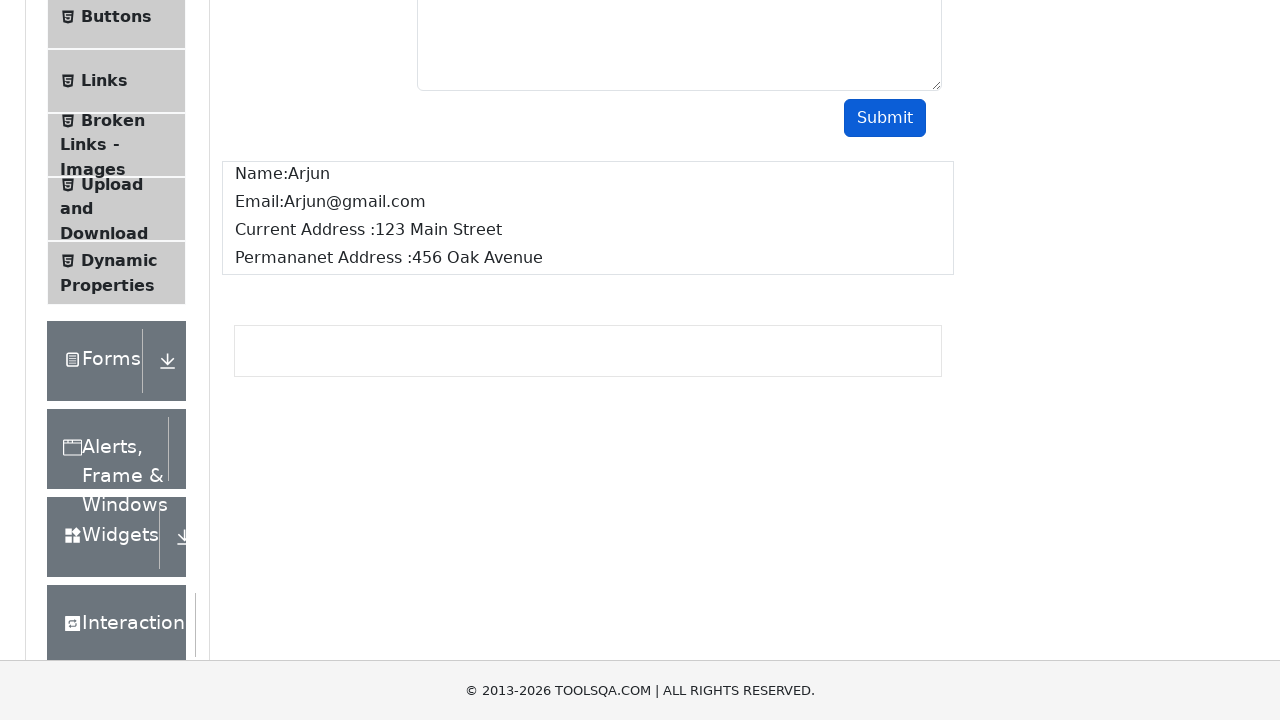

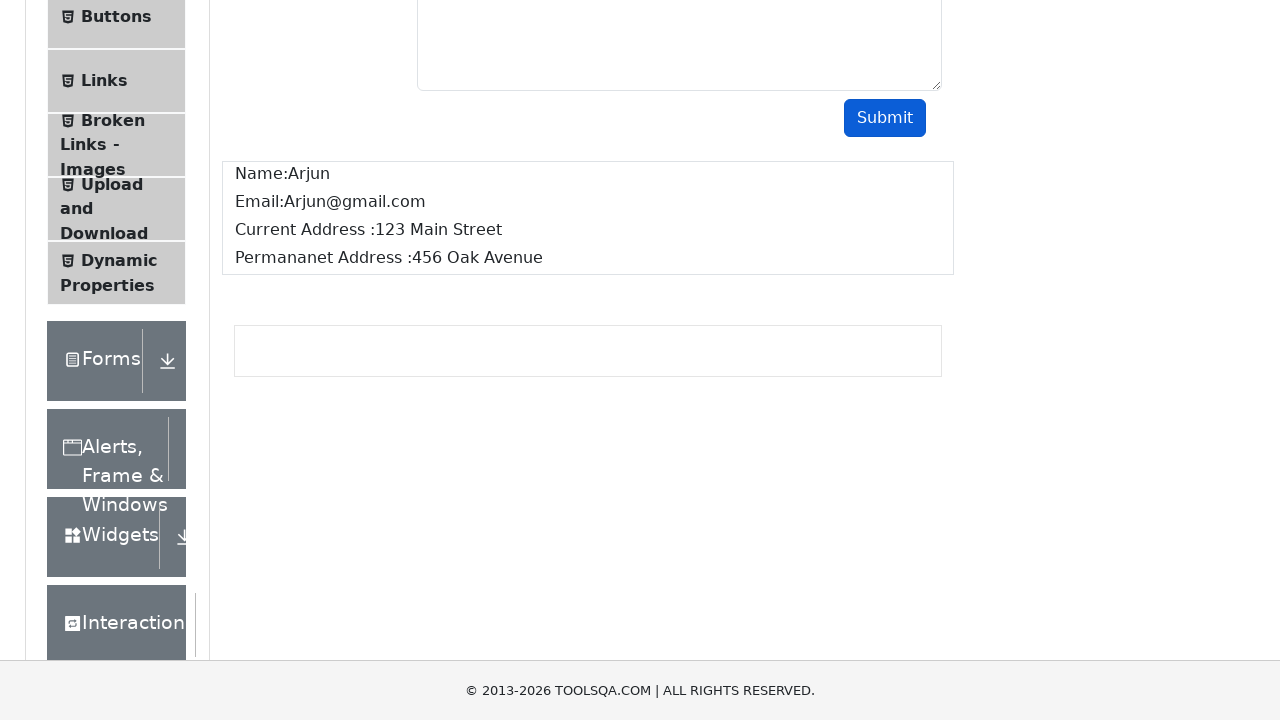